Tests iframe interaction by switching to an iframe containing a TinyMCE editor, clearing the text, typing new content, and verifying both the typed text and the page header are displayed correctly.

Starting URL: https://loopcamp.vercel.app/iframe.html

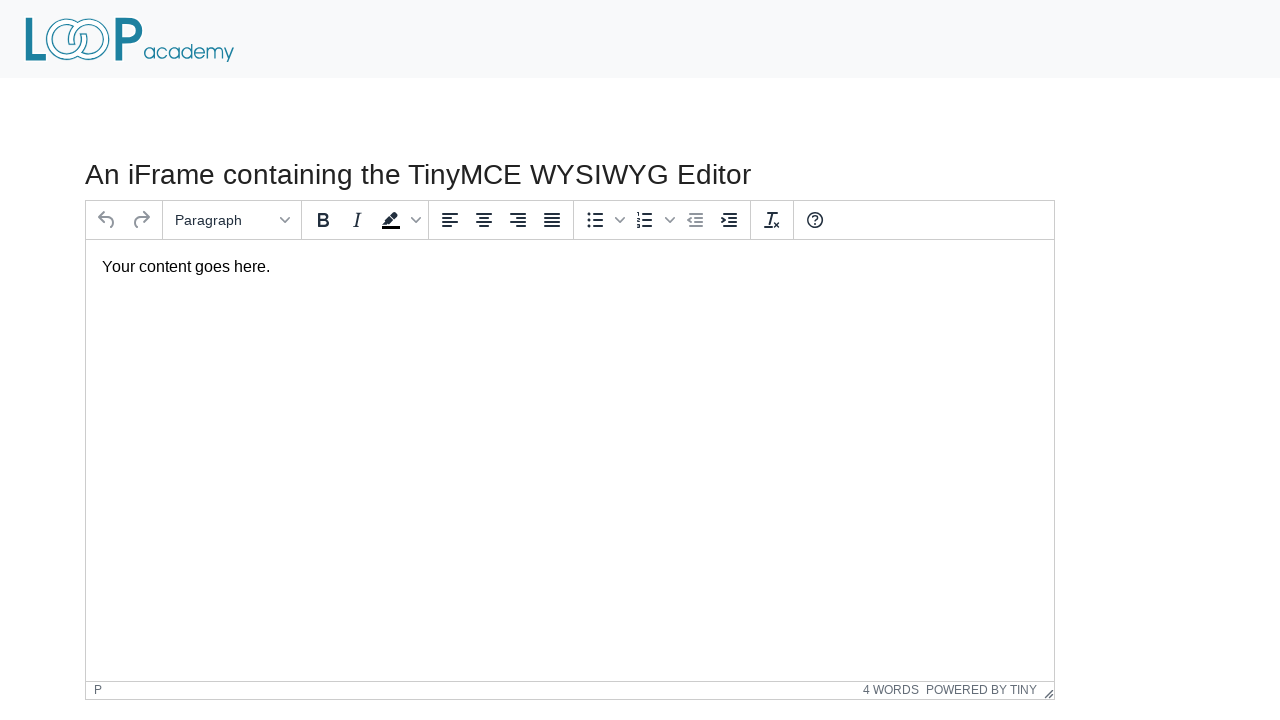

Located iframe with id 'mce_0_ifr'
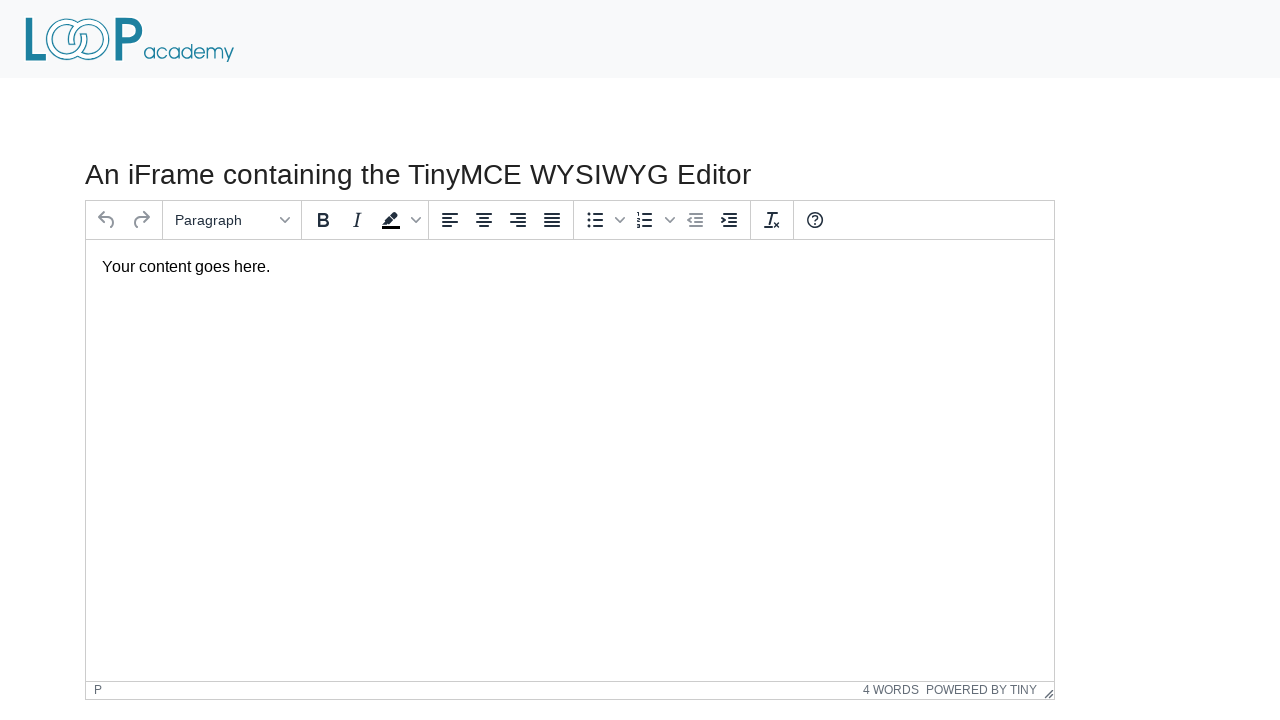

Located TinyMCE editor body element
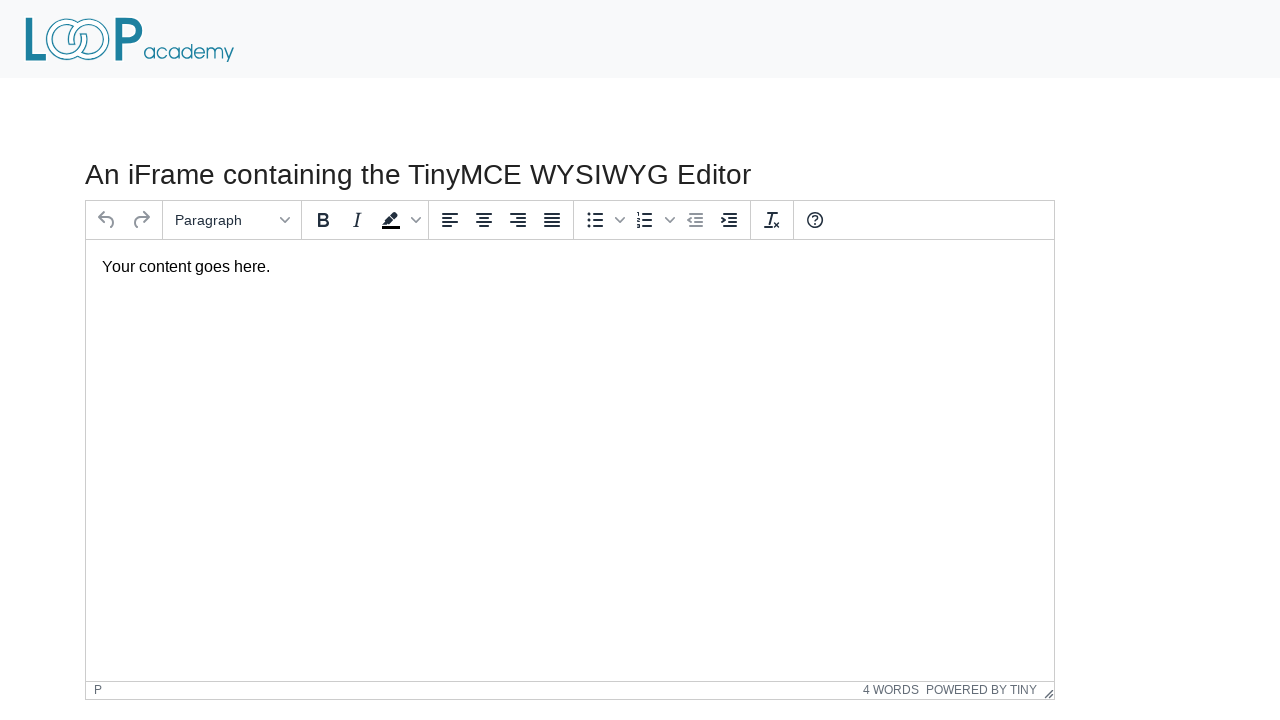

Cleared existing text from TinyMCE editor on iframe[id='mce_0_ifr'] >> internal:control=enter-frame >> body#tinymce
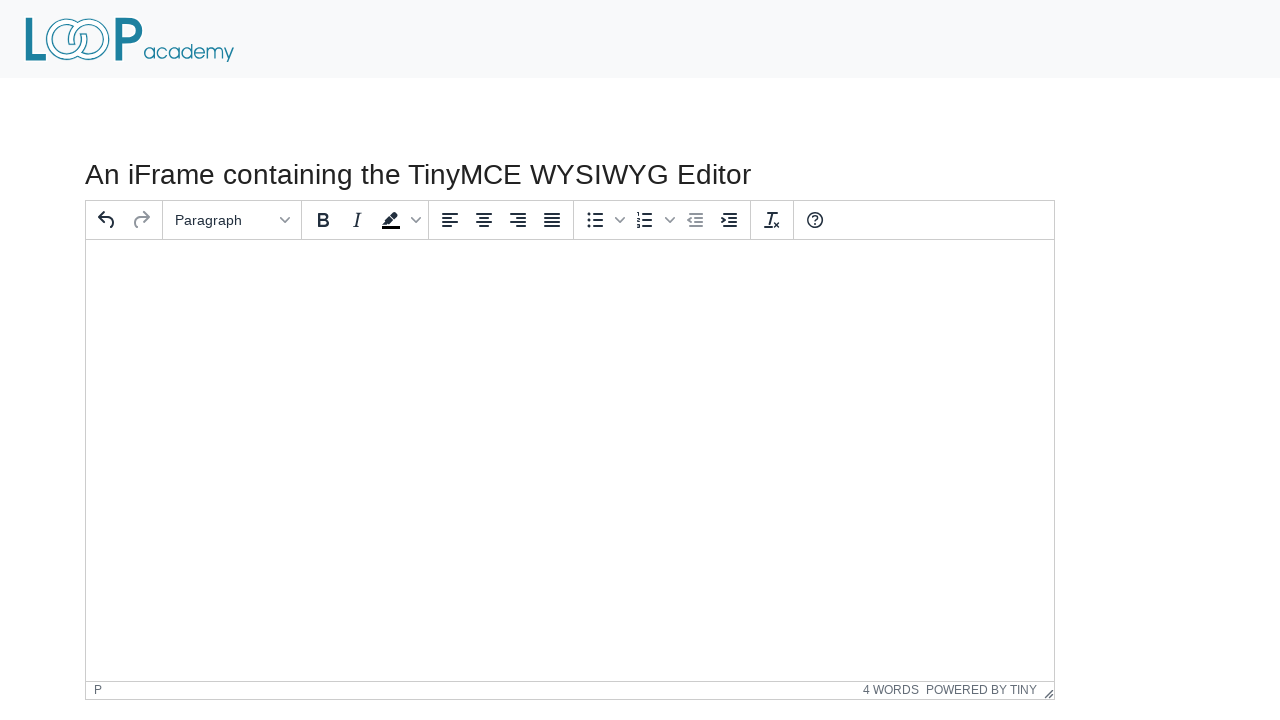

Typed 'Loopcamp' into TinyMCE editor on iframe[id='mce_0_ifr'] >> internal:control=enter-frame >> body#tinymce
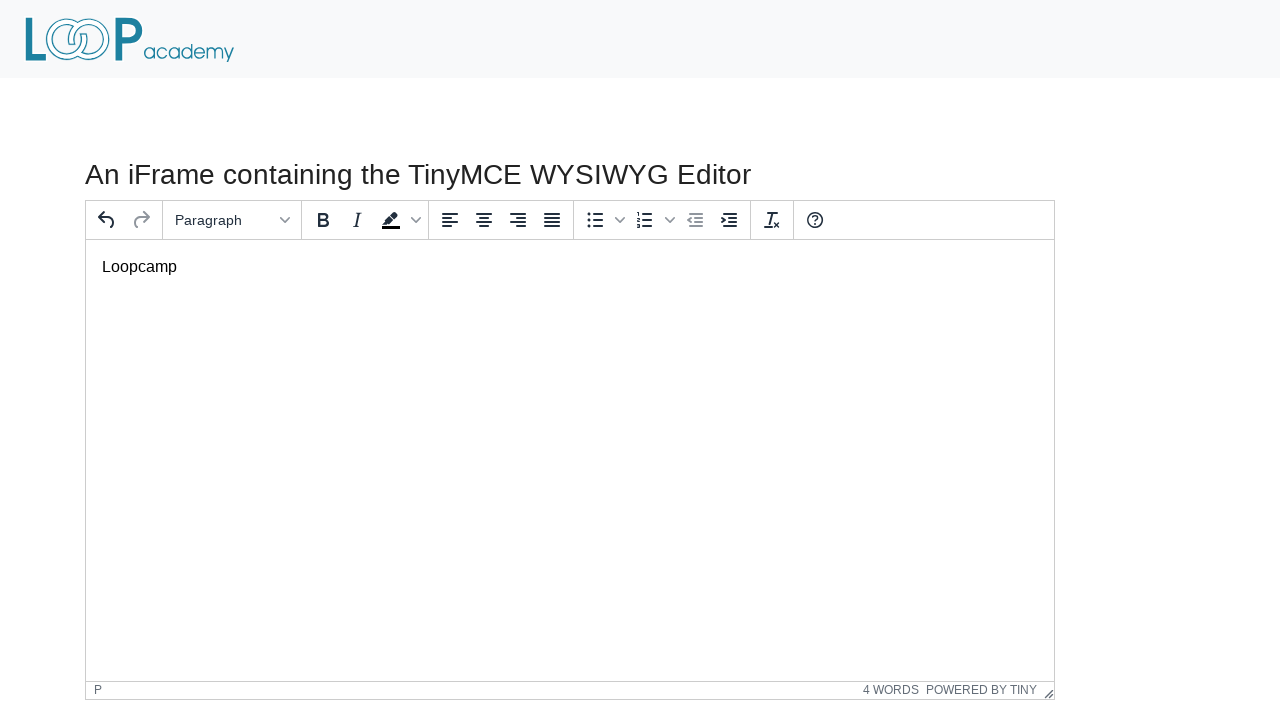

Verified TinyMCE editor contains 'Loopcamp'
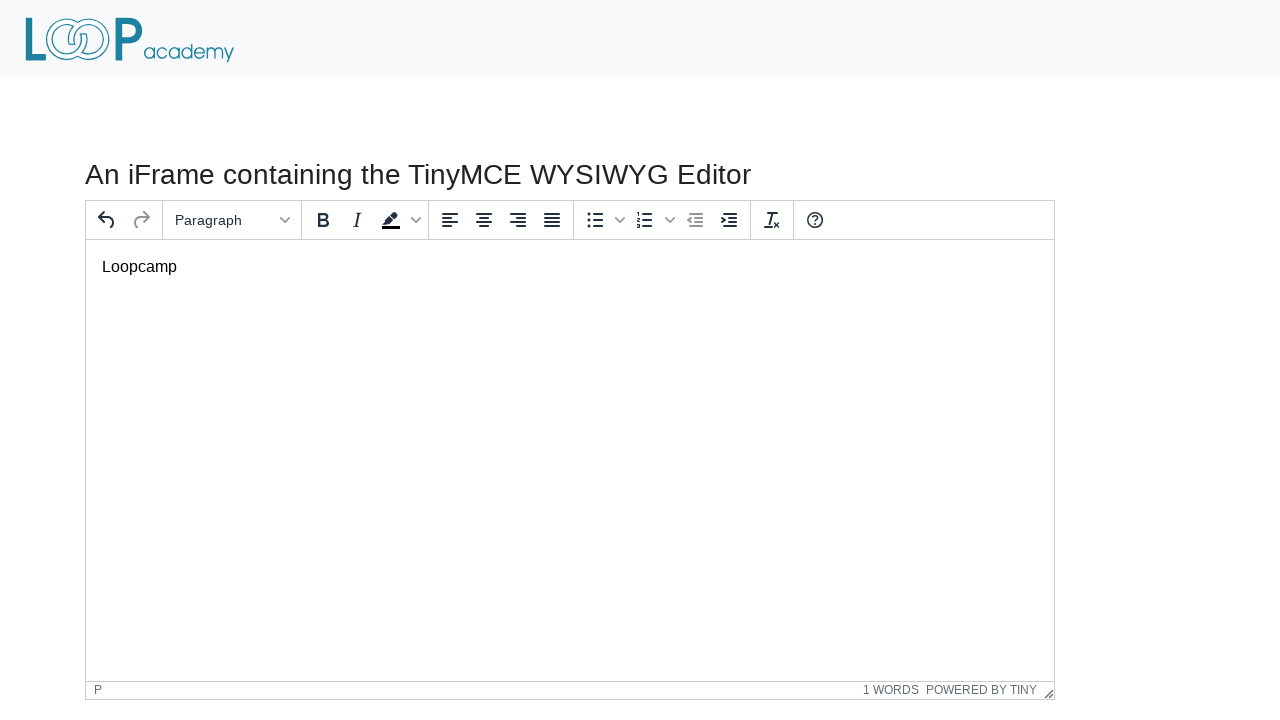

Located header element containing 'An iFrame'
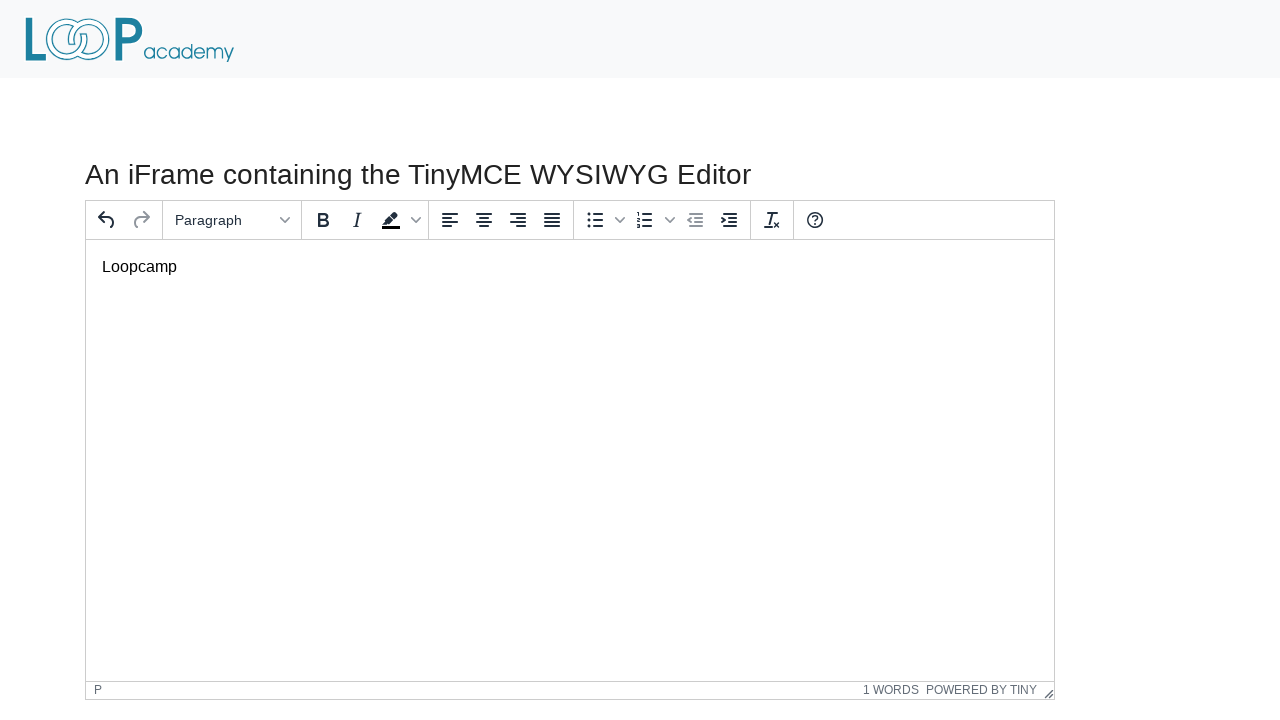

Verified page header 'An iFrame' is visible
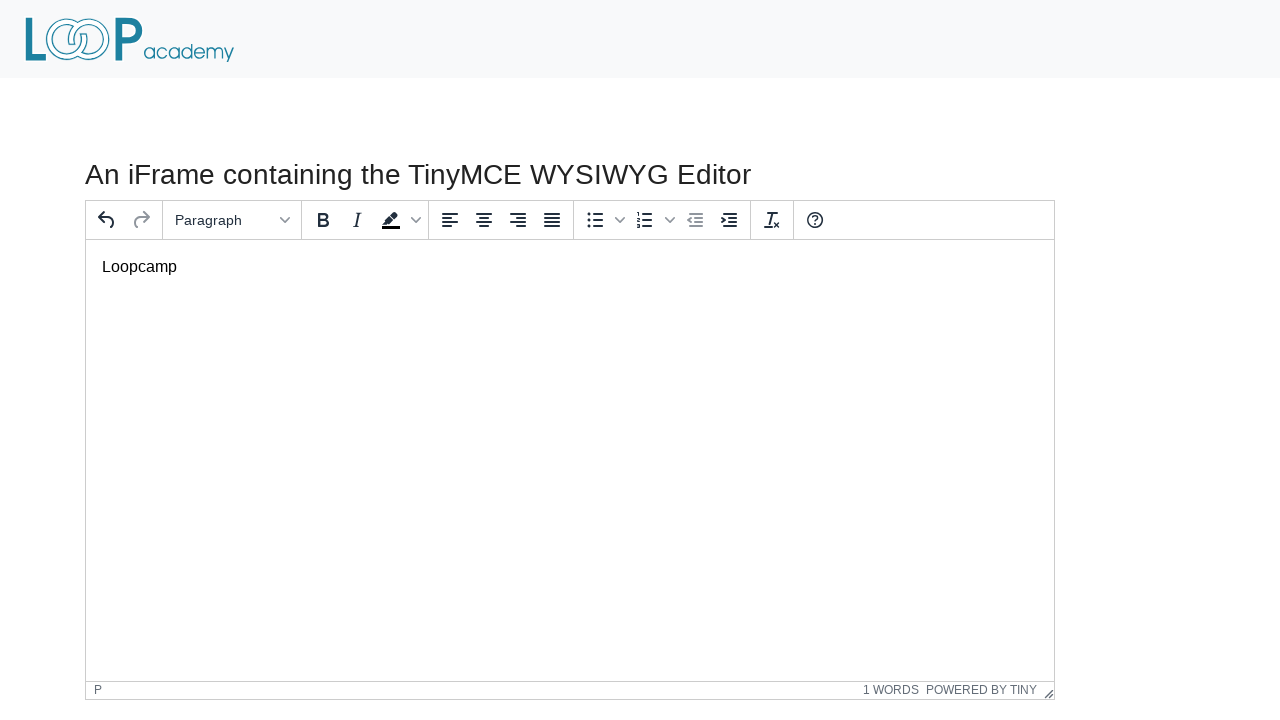

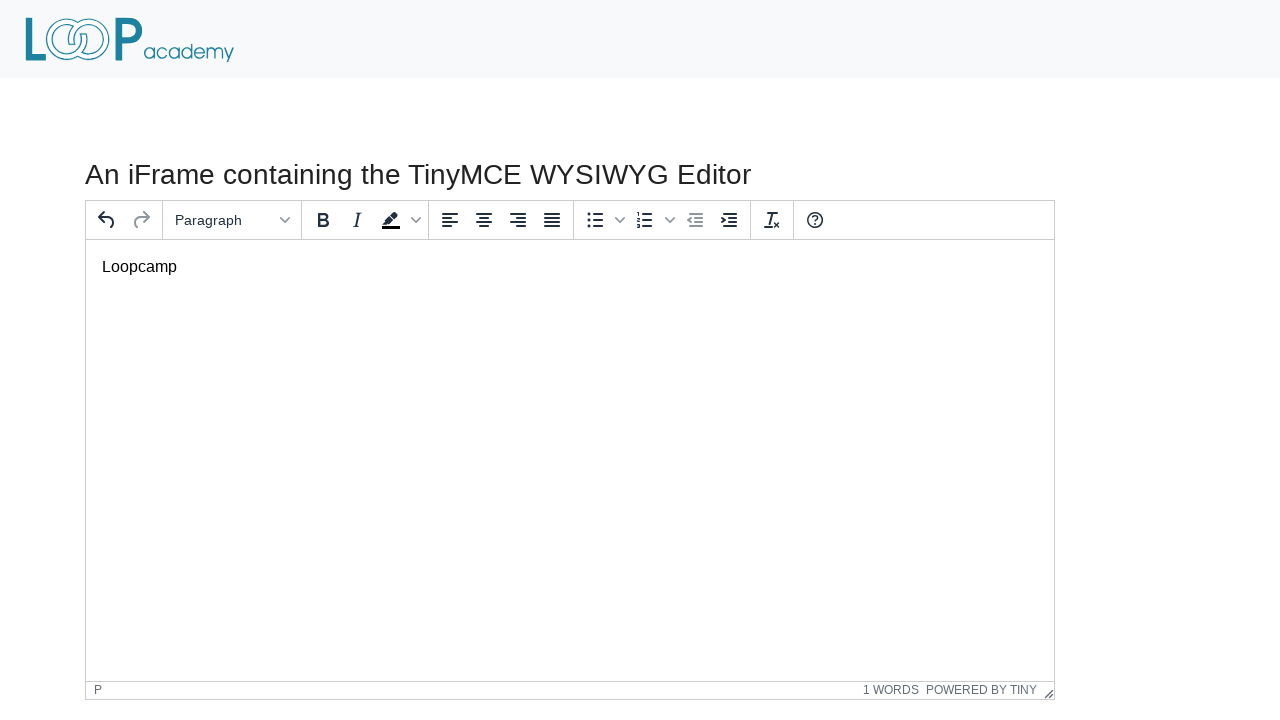